Verifies that the return date field becomes enabled when switching from one-way to round trip by checking the style attribute contains opacity value of 1

Starting URL: https://www.spicejet.com/

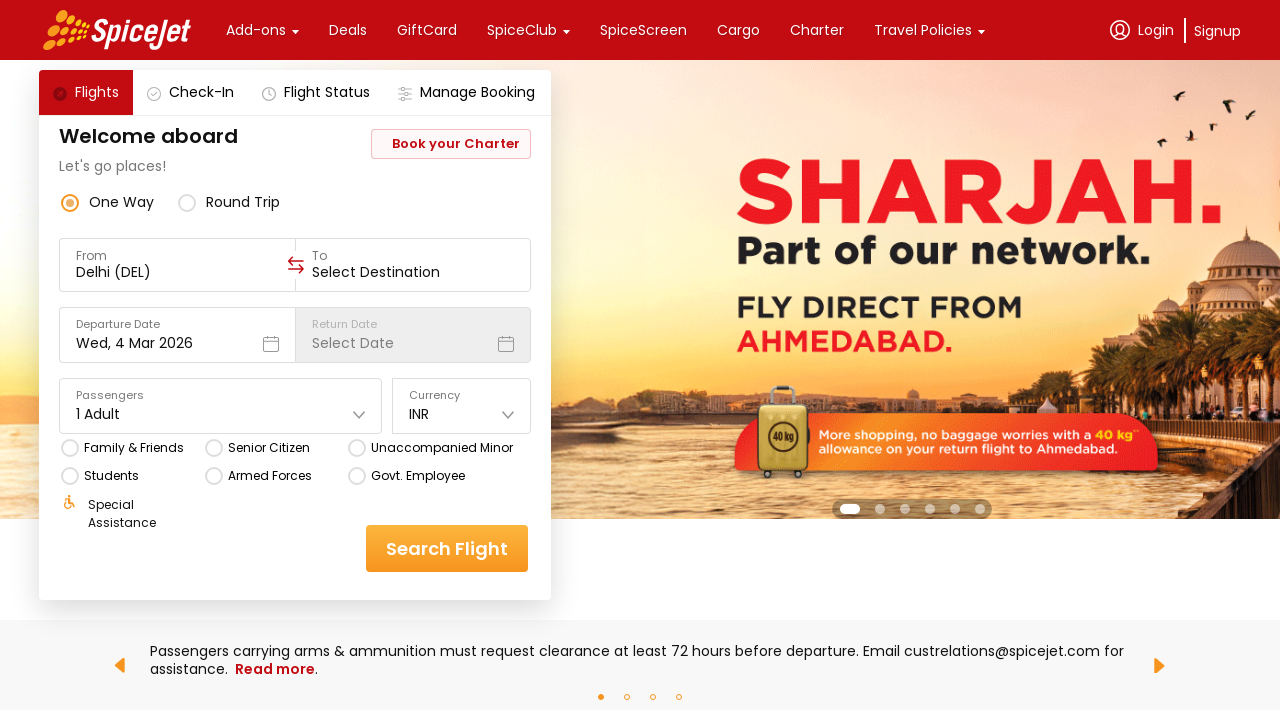

Located return date element with 'Select Date' text
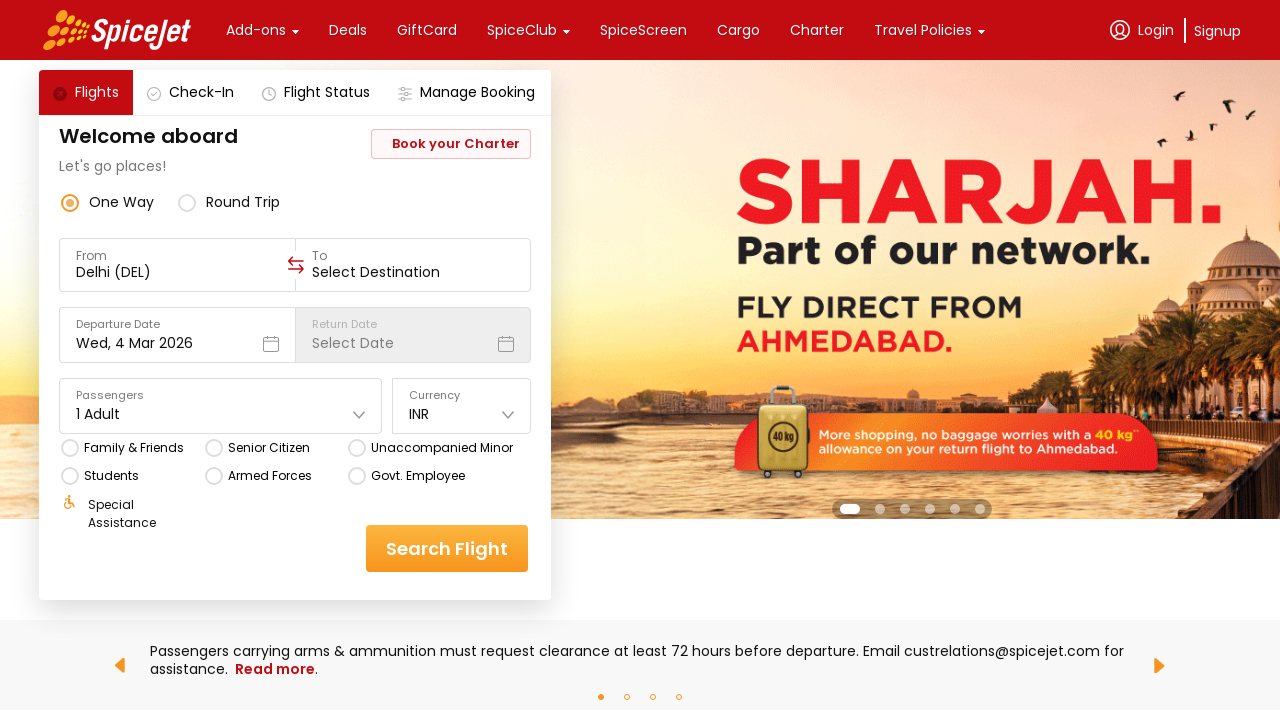

Clicked on round trip option at (243, 202) on xpath=//div[contains(text(),'round trip')]
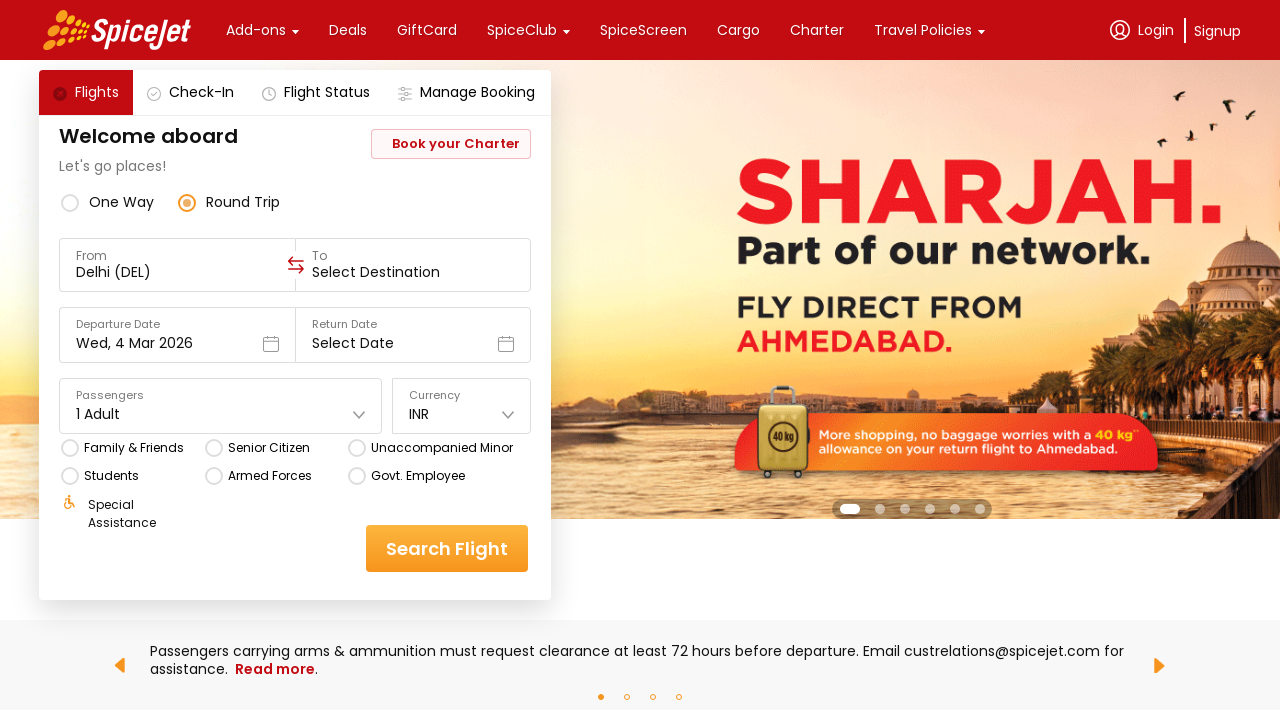

Retrieved style attribute from return date element
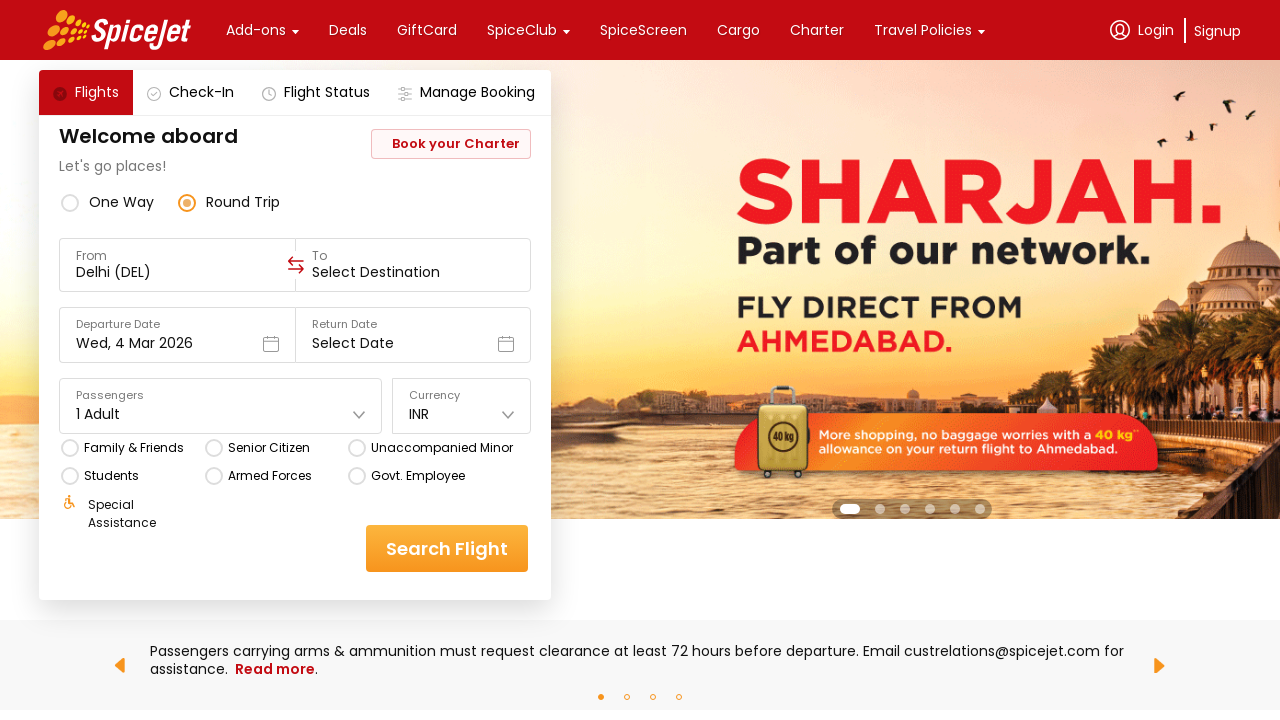

Verified return date field is enabled with opacity value of 1
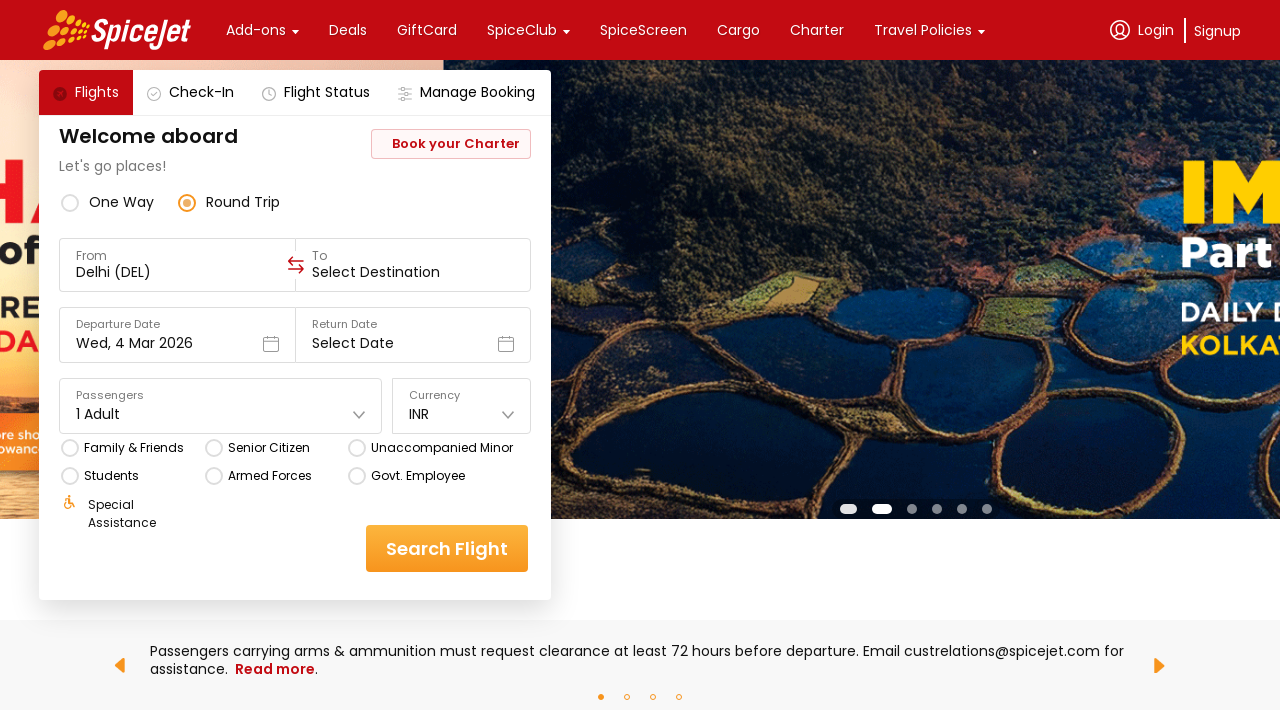

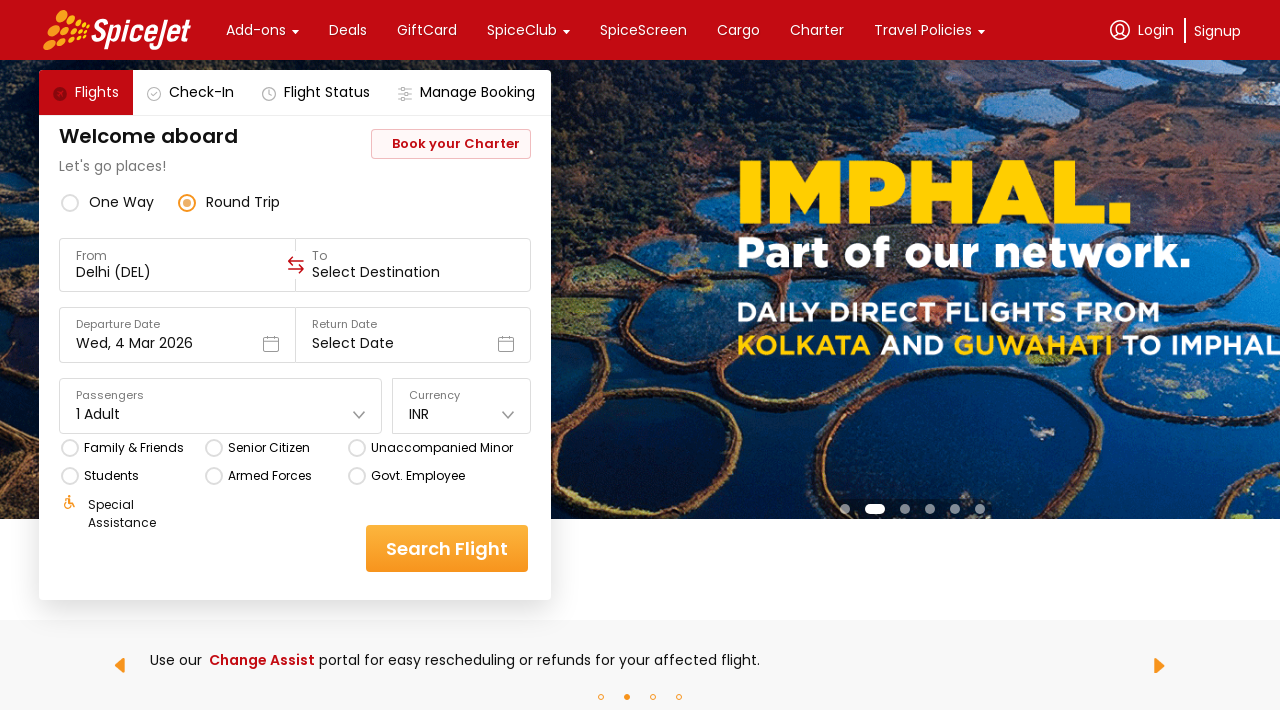